Tests the search functionality by entering different search terms and verifying that results change accordingly.

Starting URL: https://open-vsx.org

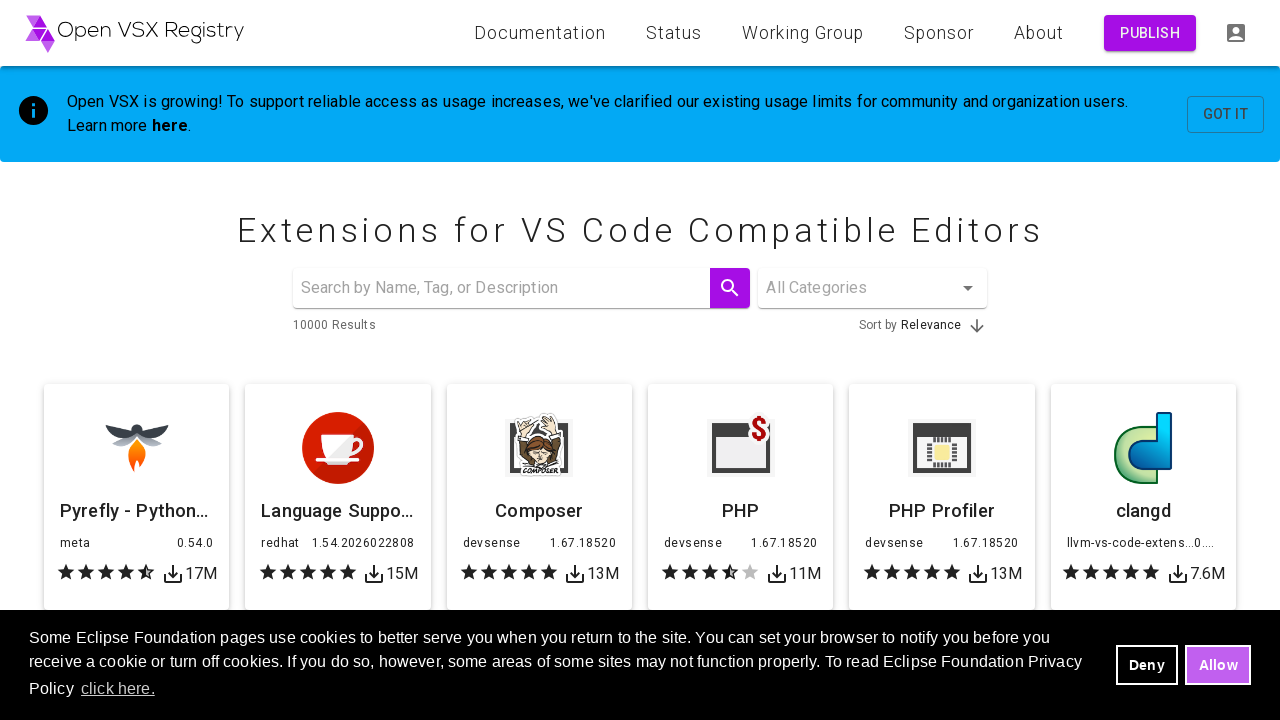

Page loaded with networkidle state
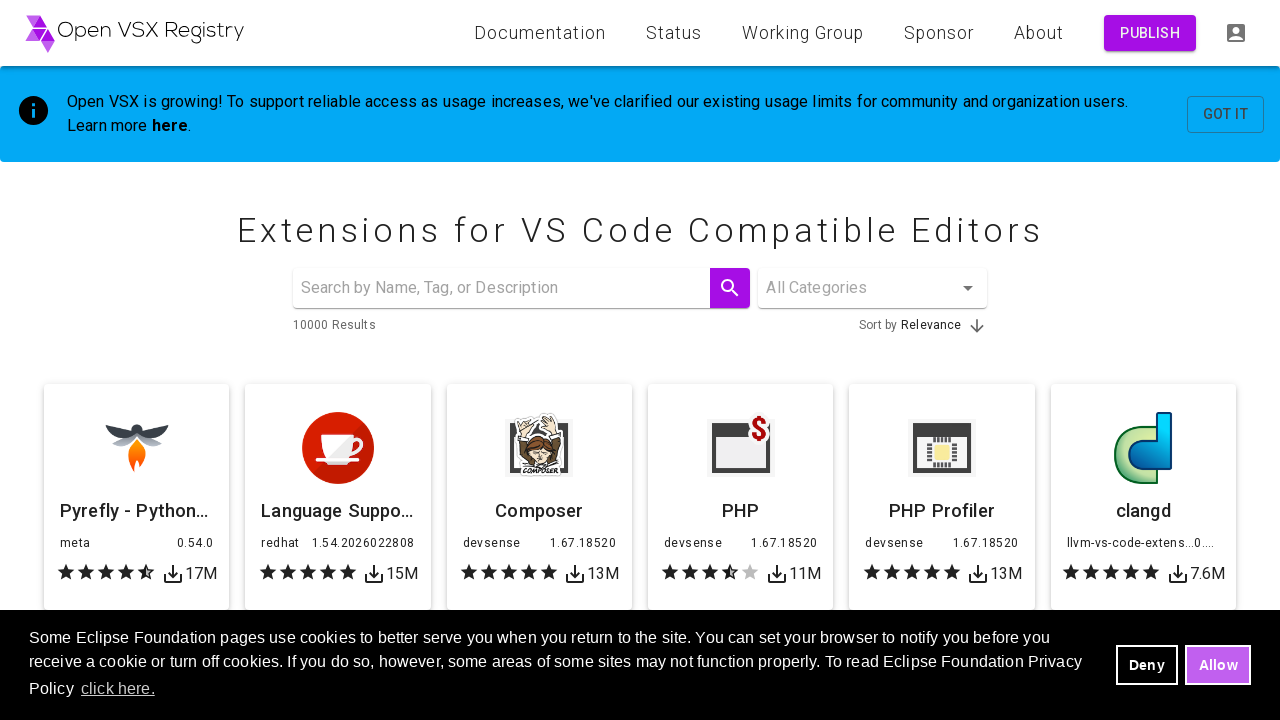

Retrieved initial results text
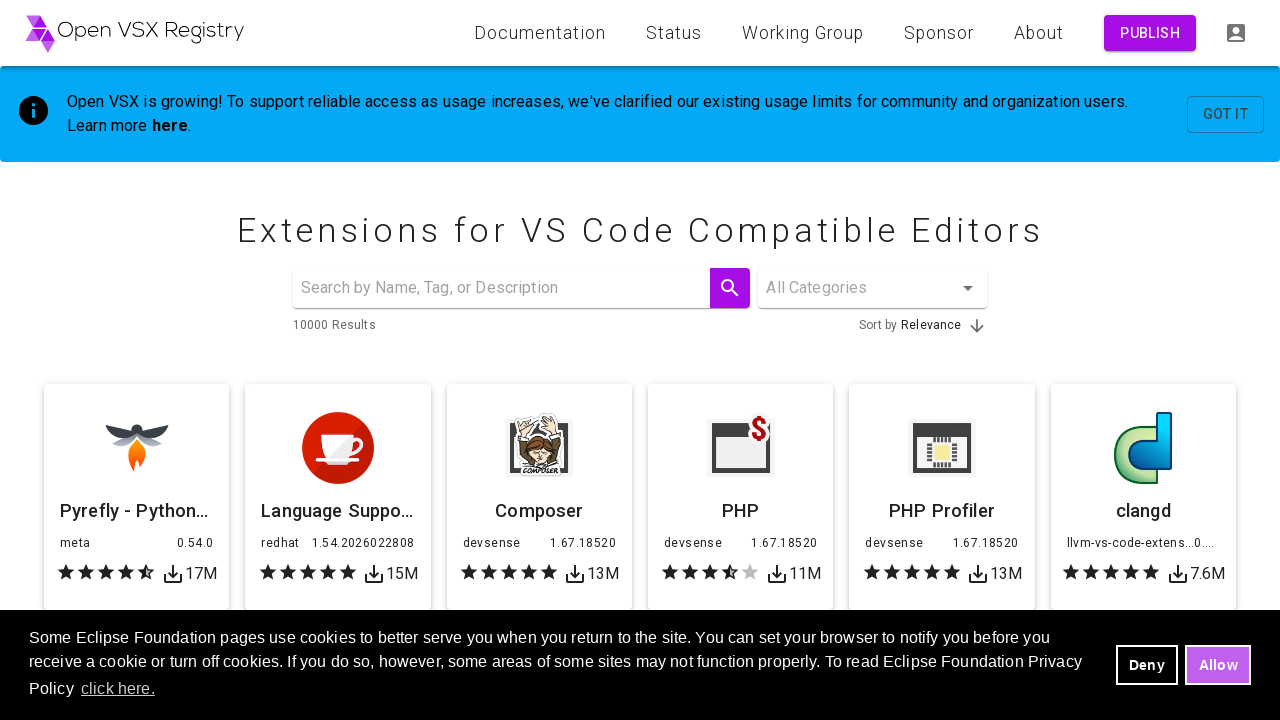

Initial result count determined: 10000
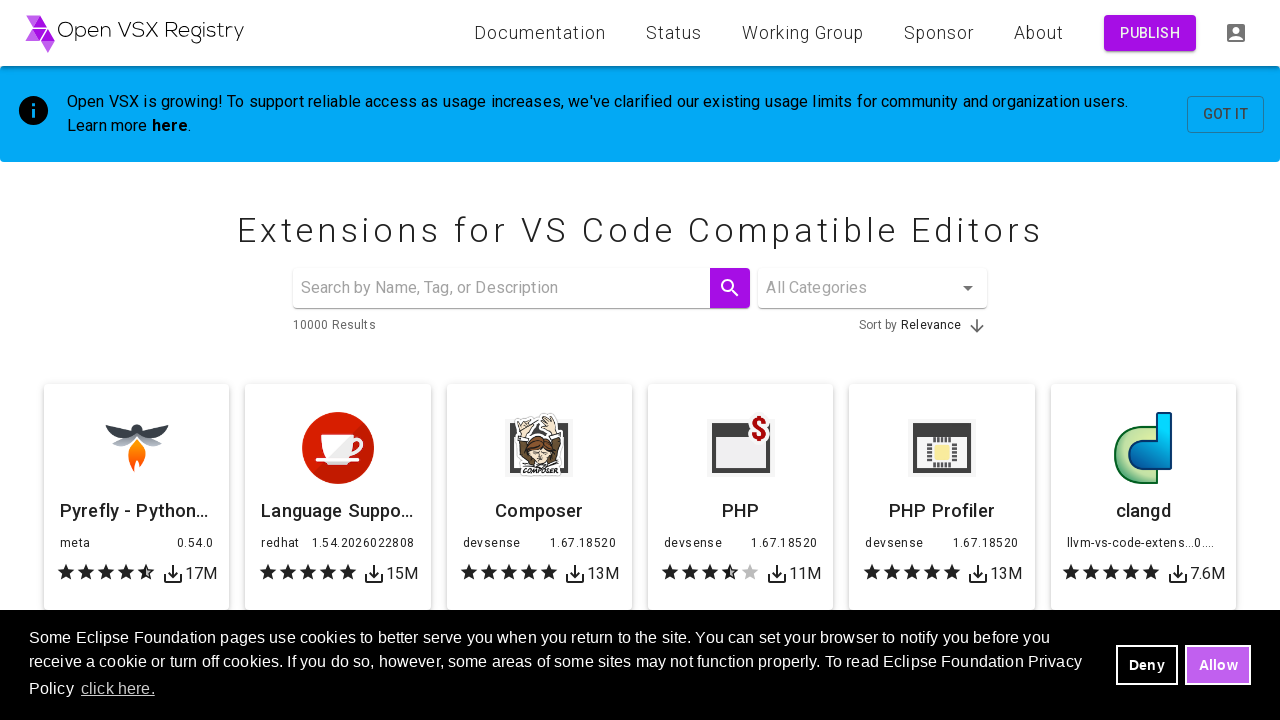

Cleared search field before searching for 'Python' on internal:attr=[placeholder="Search"i]
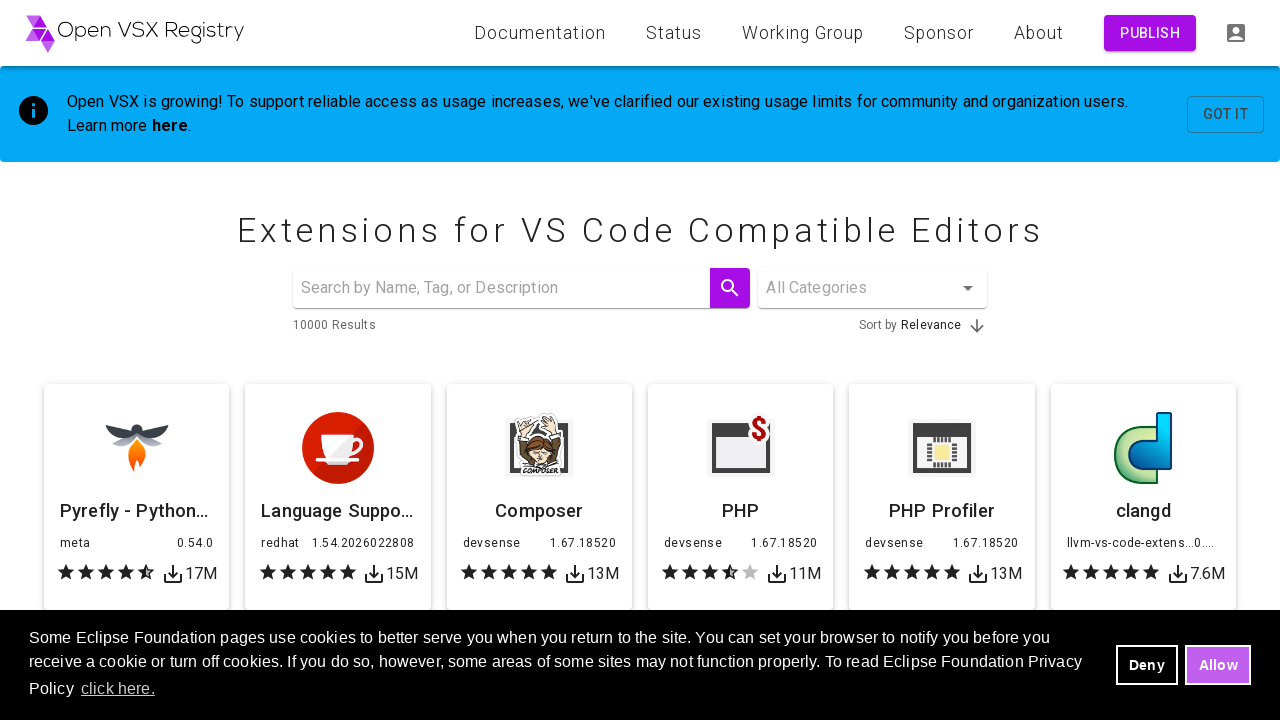

Waited 1 second for results to reset
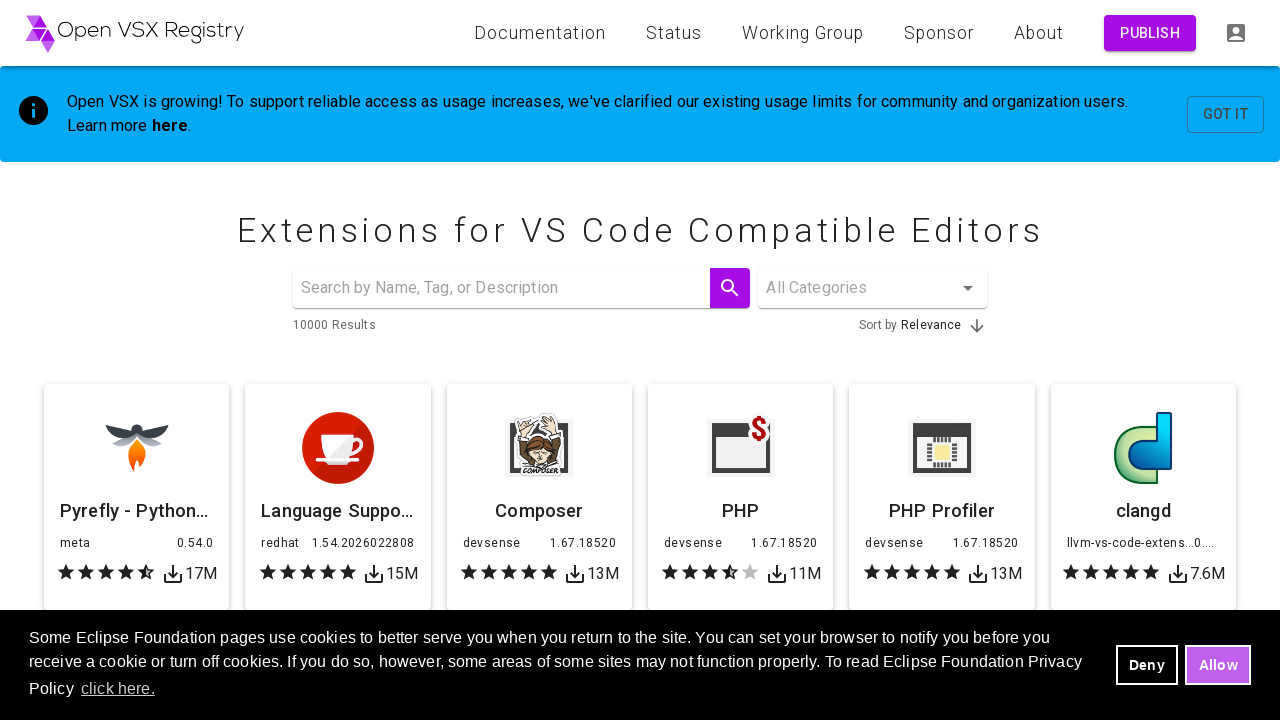

Filled search field with 'Python' on internal:attr=[placeholder="Search"i]
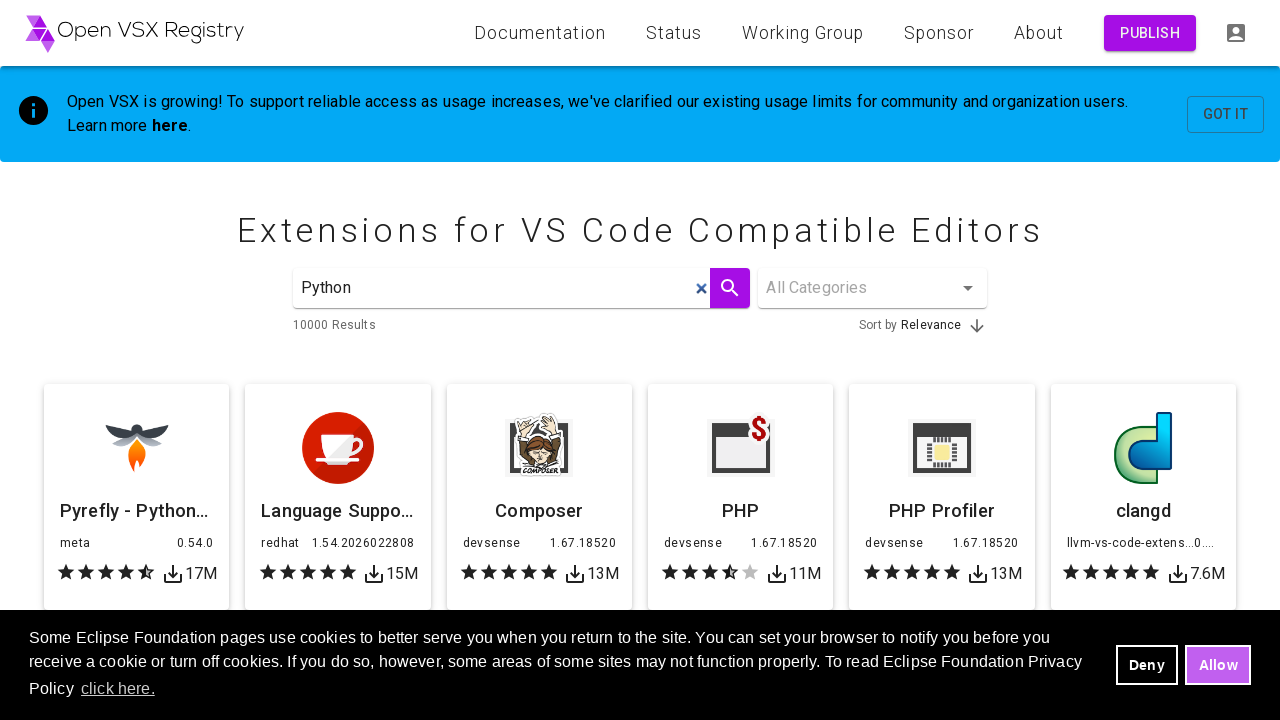

Waited 1 second for search results to load
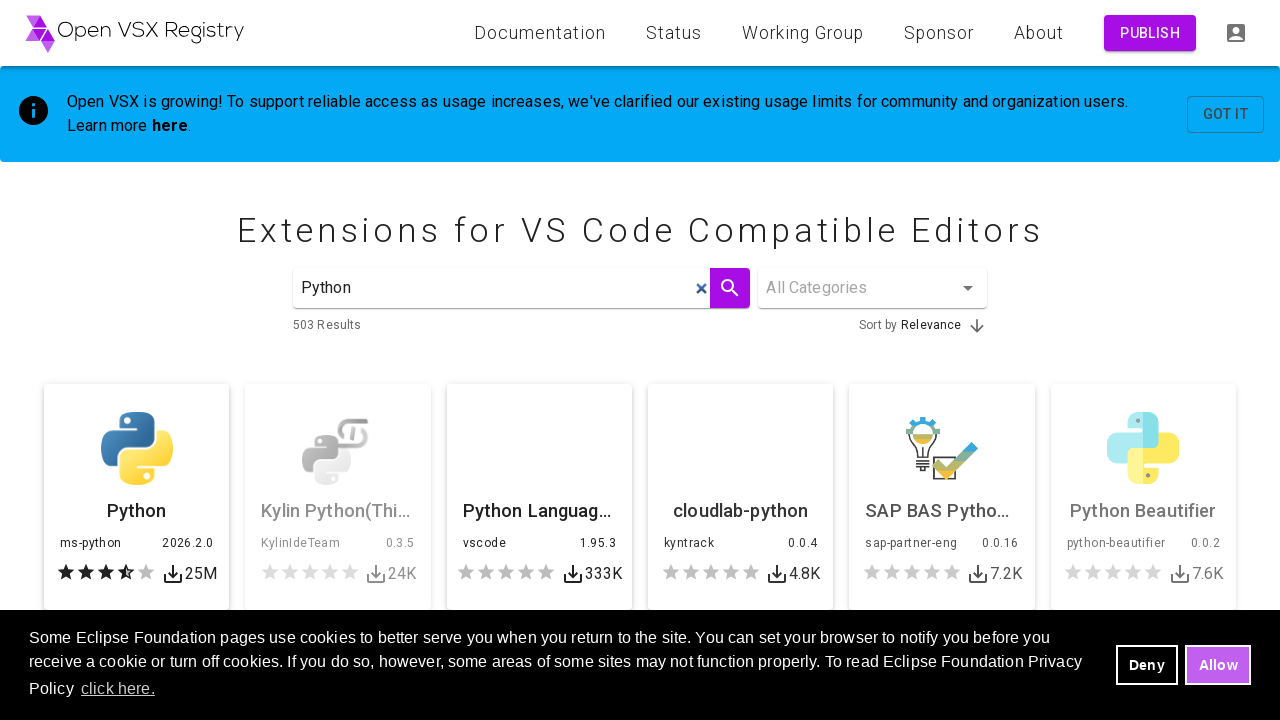

Retrieved results text for search term 'Python'
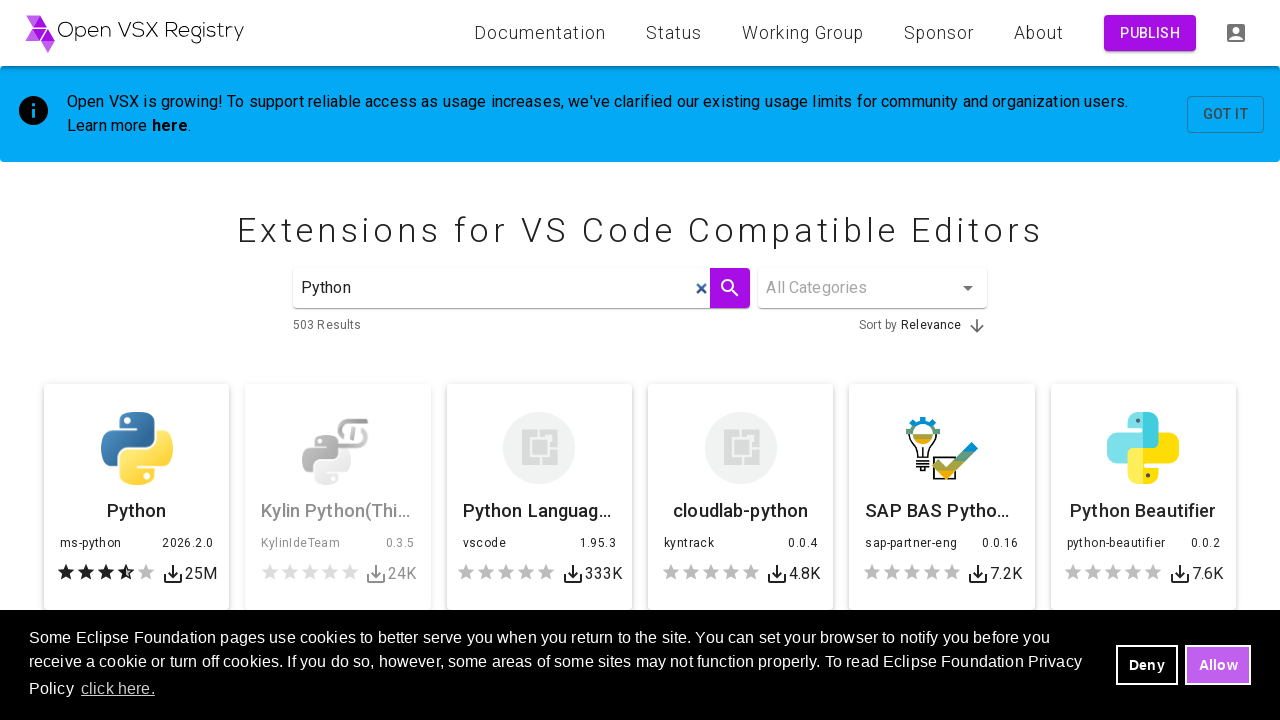

Result count for 'Python': 503
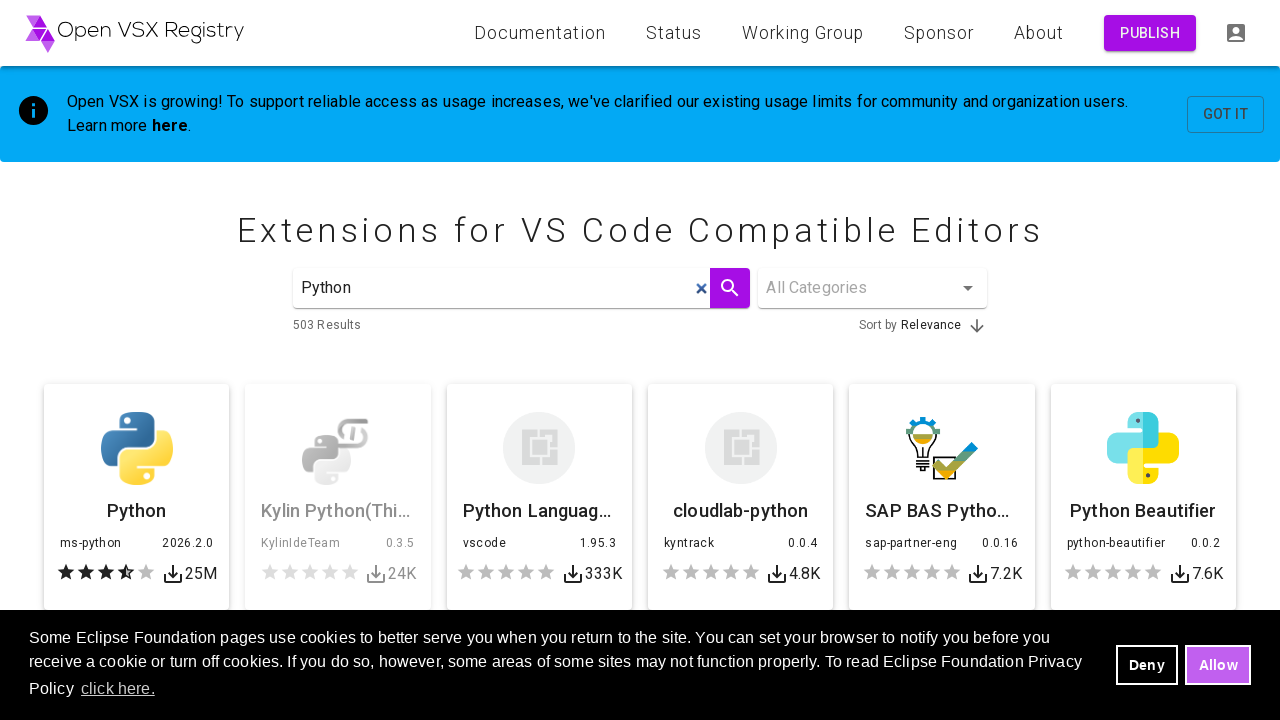

Asserted that search for 'Python' returned results (count > 0)
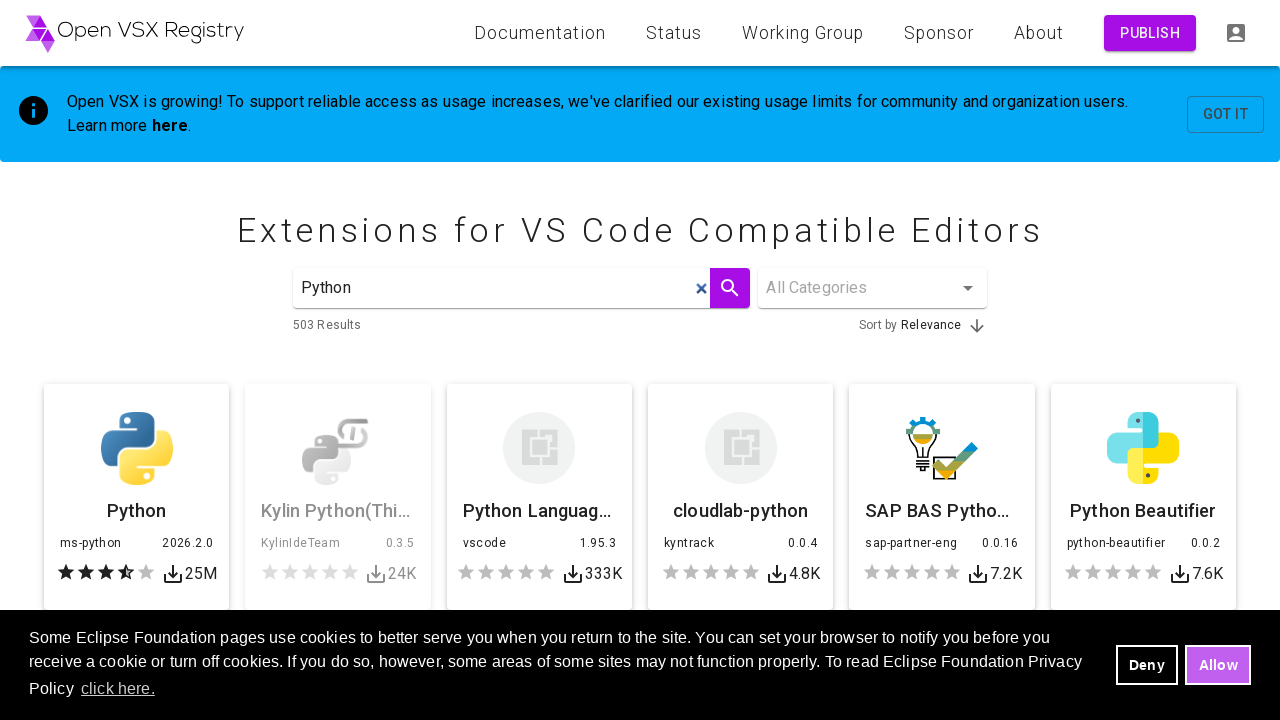

Cleared search field before searching for 'Java' on internal:attr=[placeholder="Search"i]
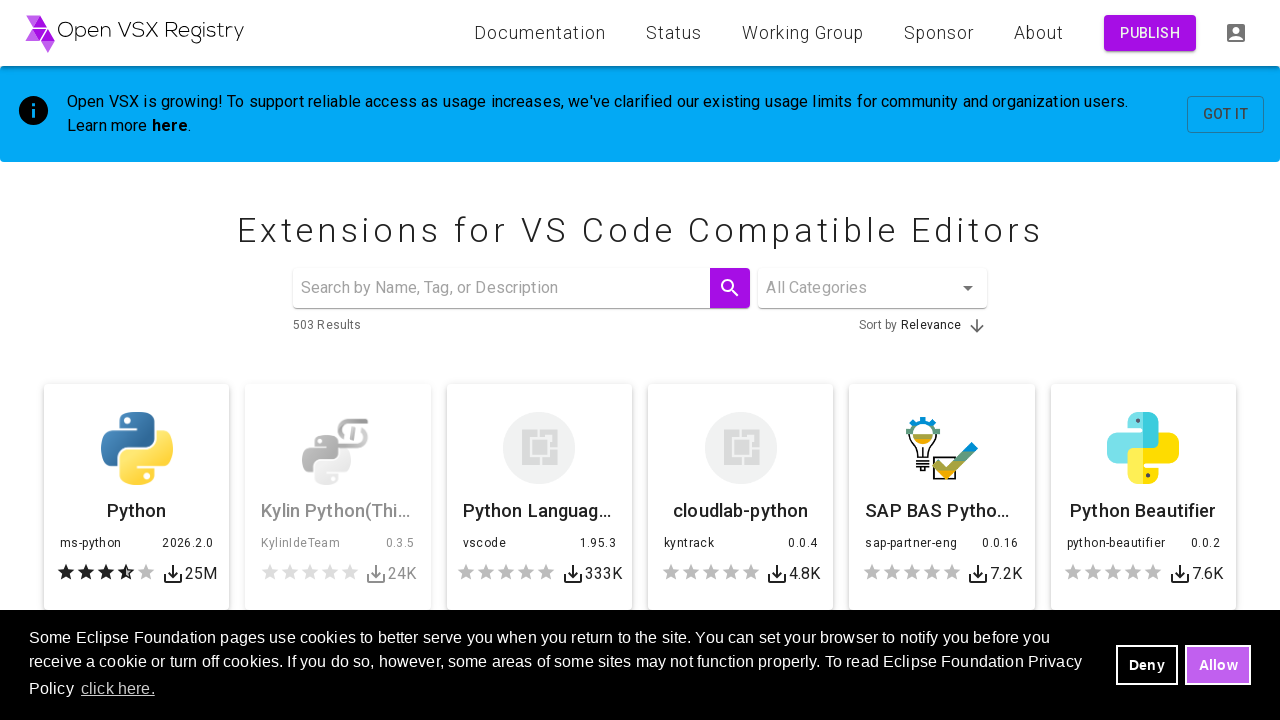

Waited 1 second for results to reset
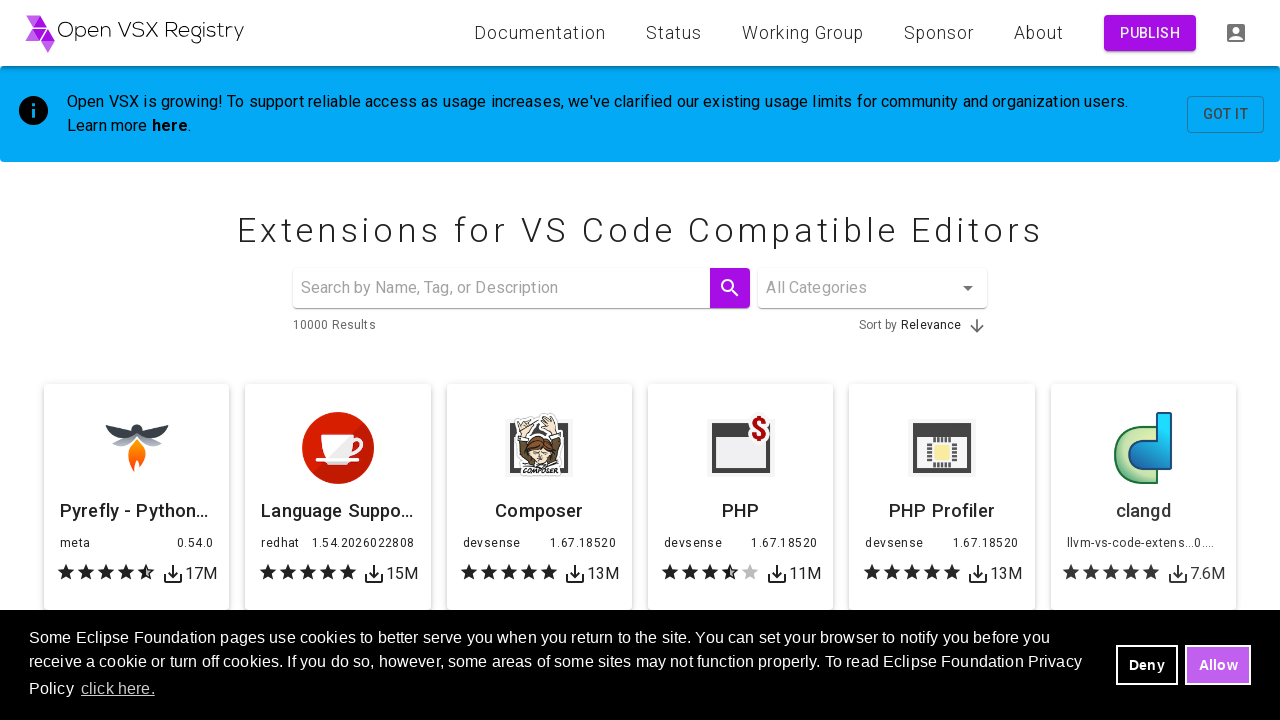

Filled search field with 'Java' on internal:attr=[placeholder="Search"i]
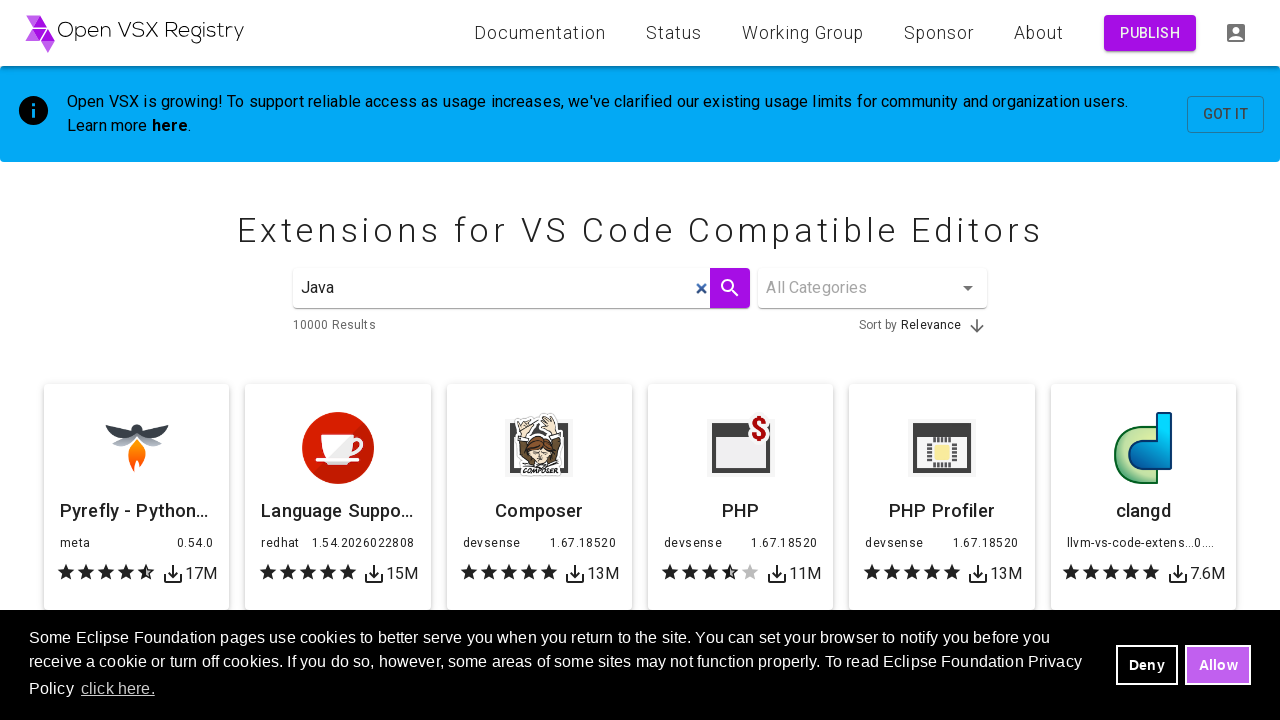

Waited 1 second for search results to load
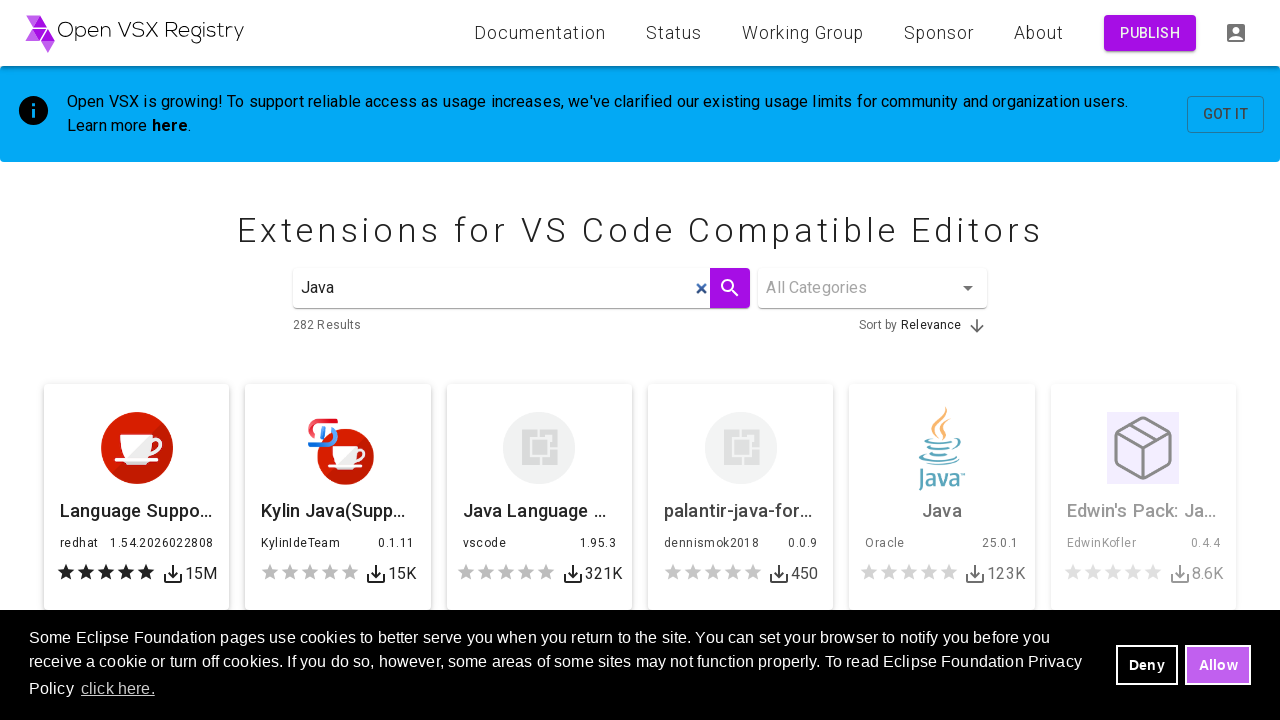

Retrieved results text for search term 'Java'
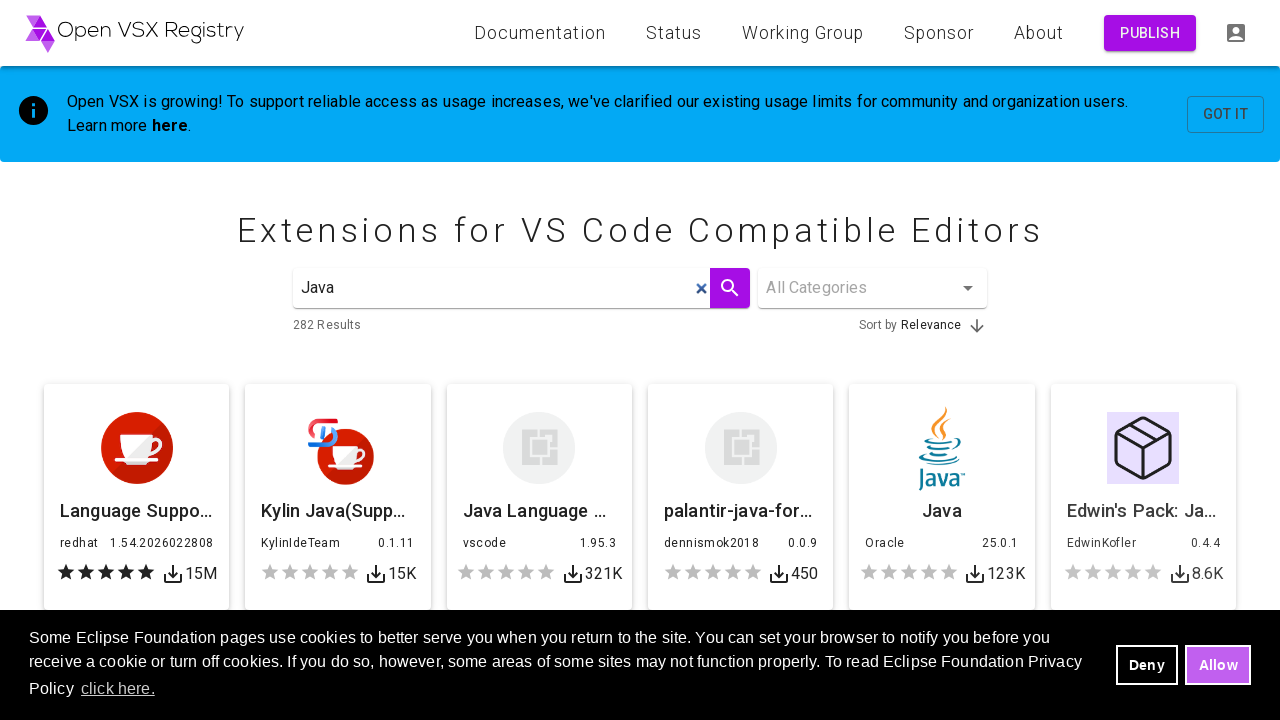

Result count for 'Java': 282
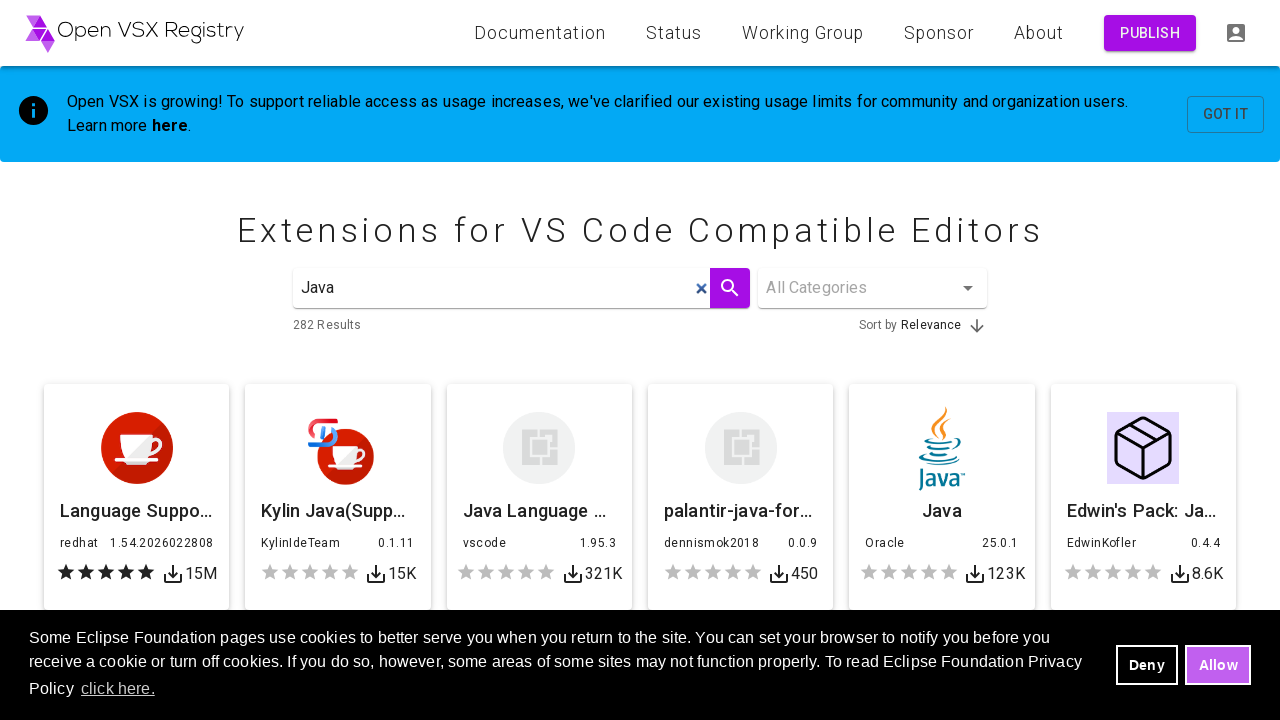

Asserted that search for 'Java' returned results (count > 0)
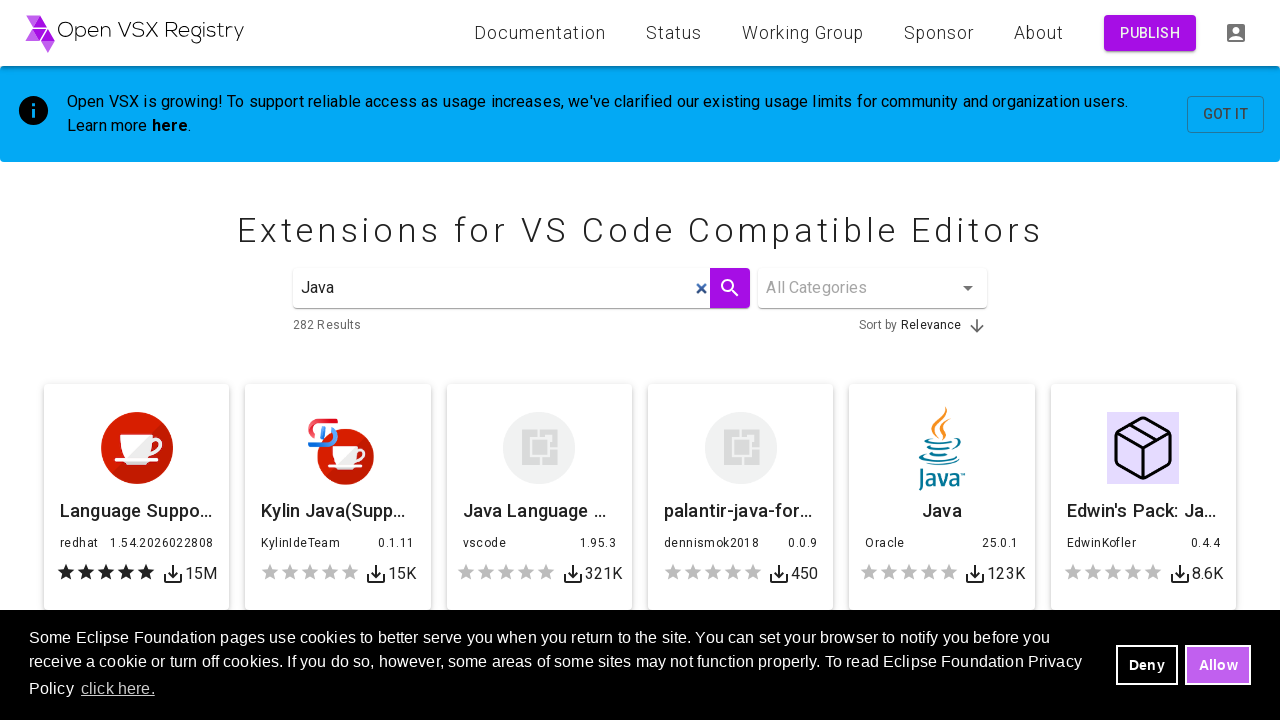

Cleared search field before searching for 'Rust' on internal:attr=[placeholder="Search"i]
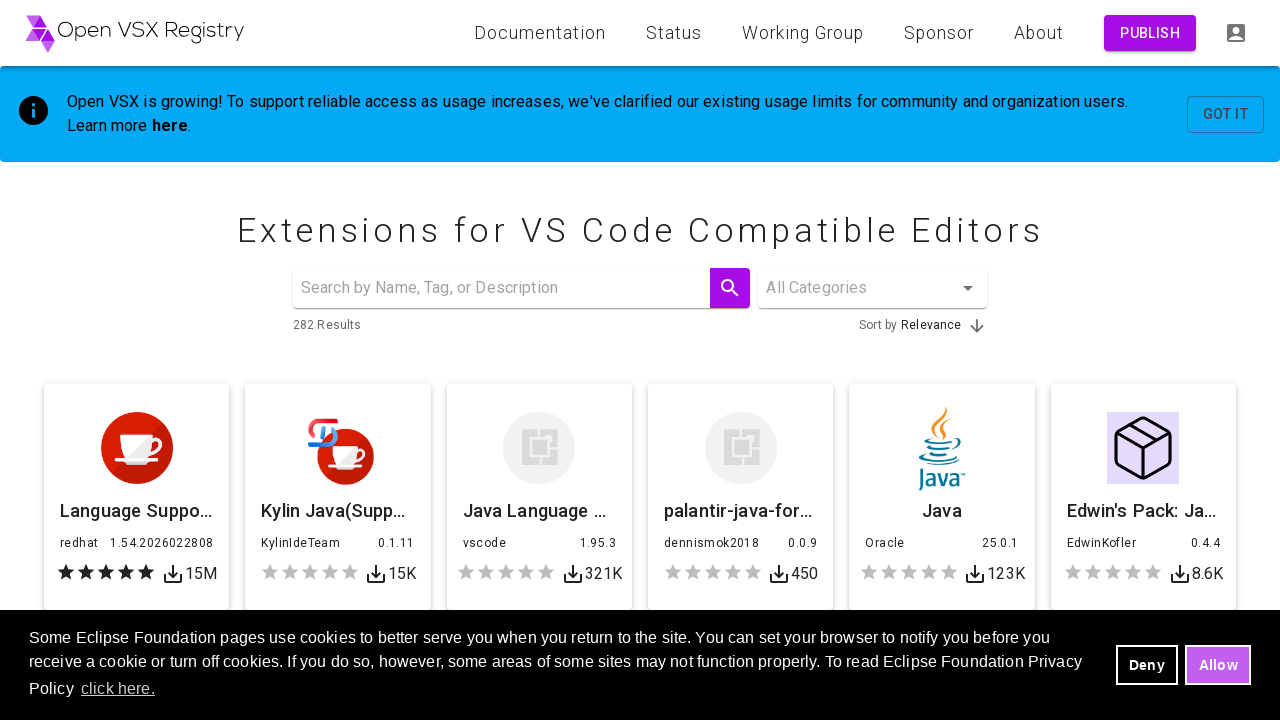

Waited 1 second for results to reset
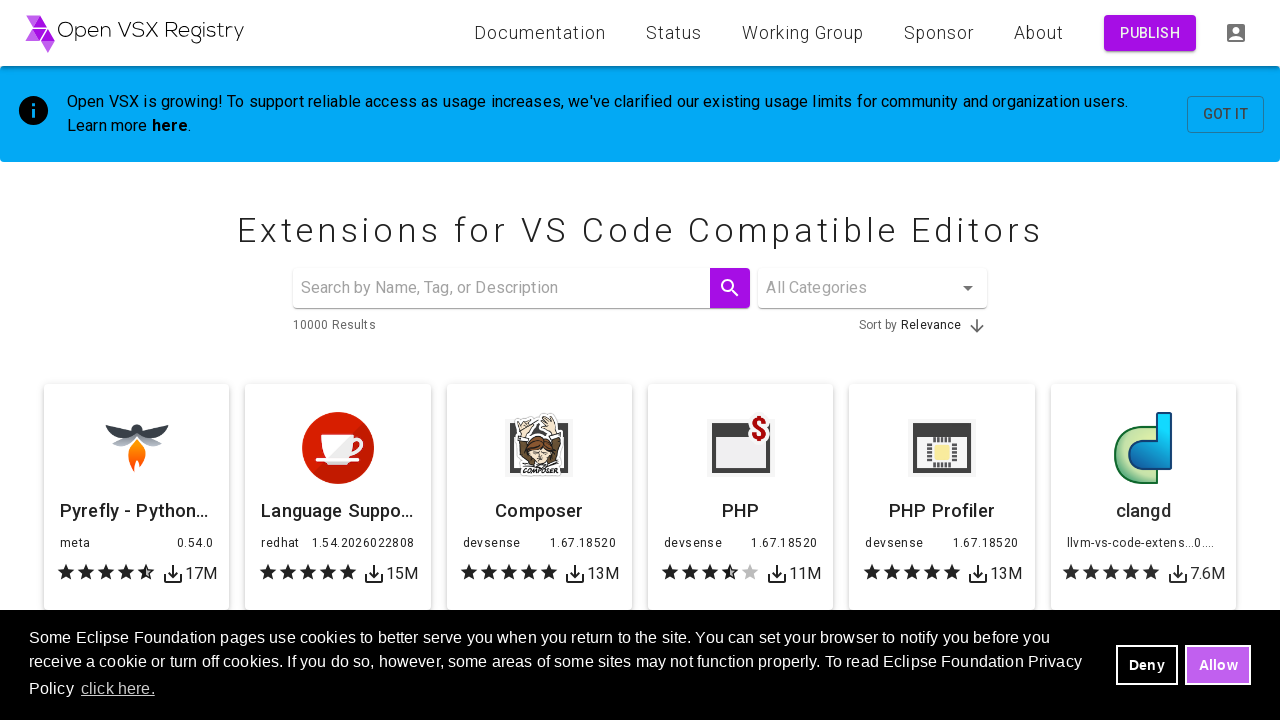

Filled search field with 'Rust' on internal:attr=[placeholder="Search"i]
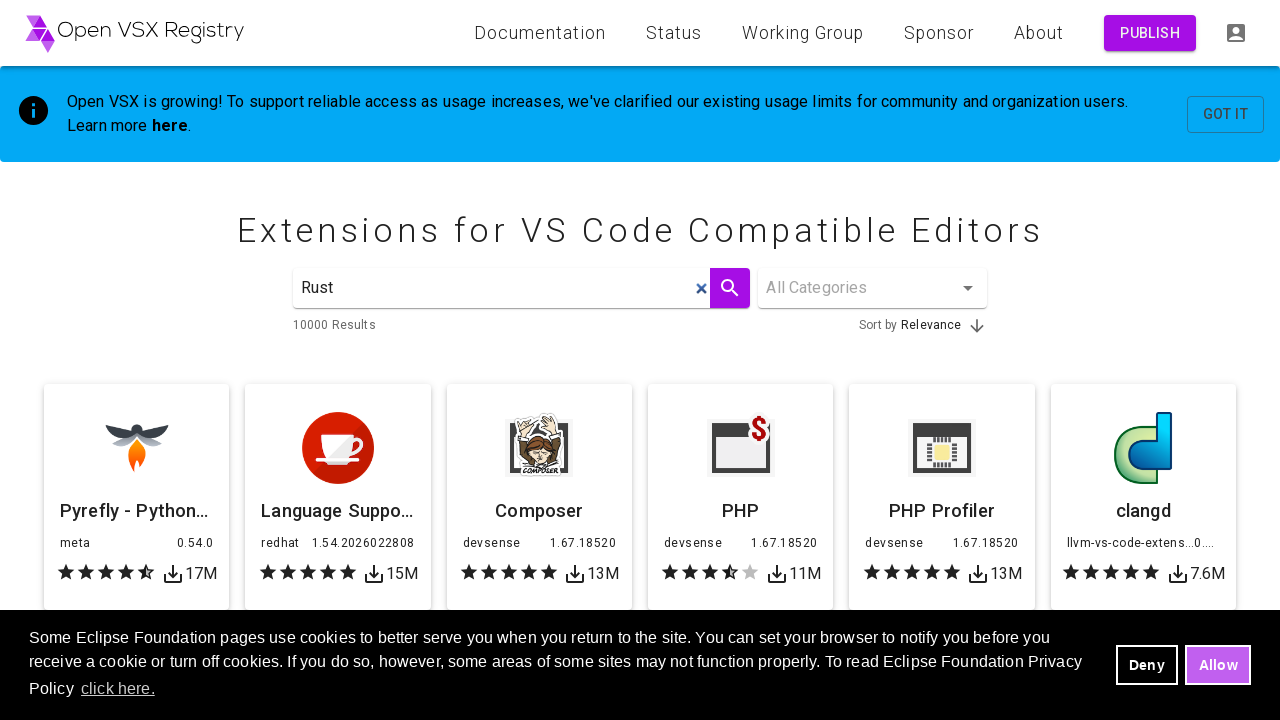

Waited 1 second for search results to load
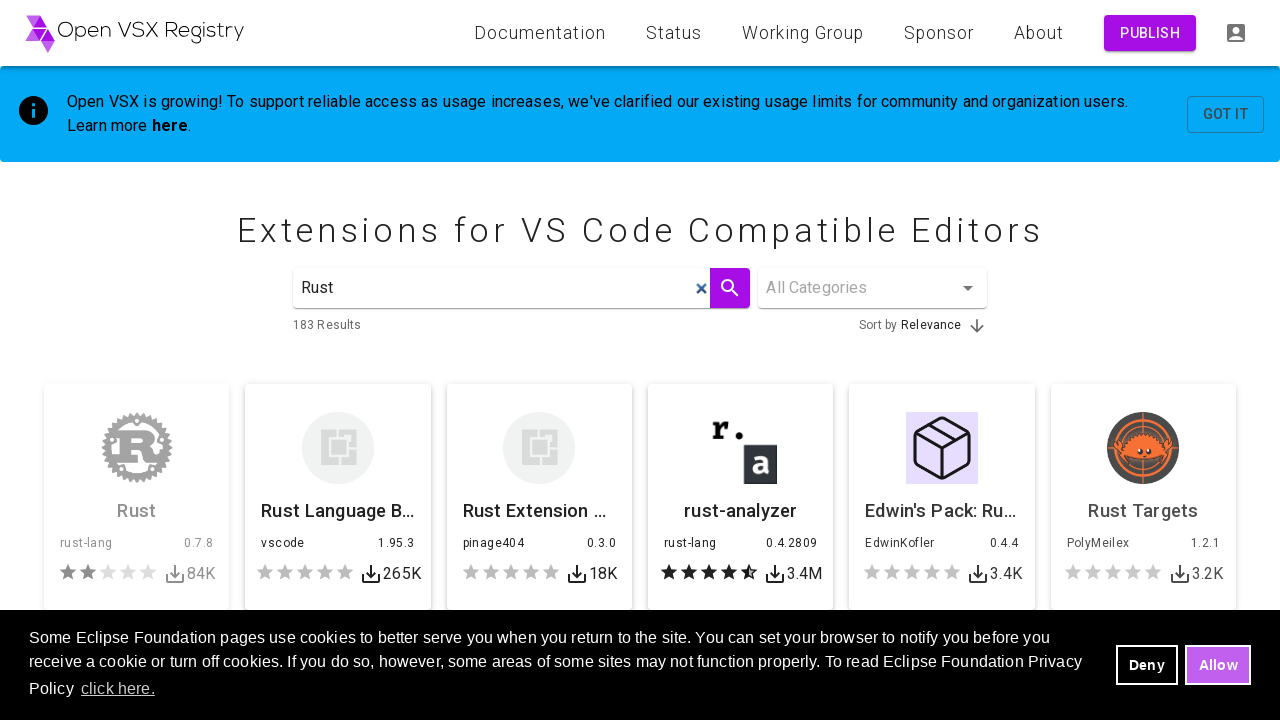

Retrieved results text for search term 'Rust'
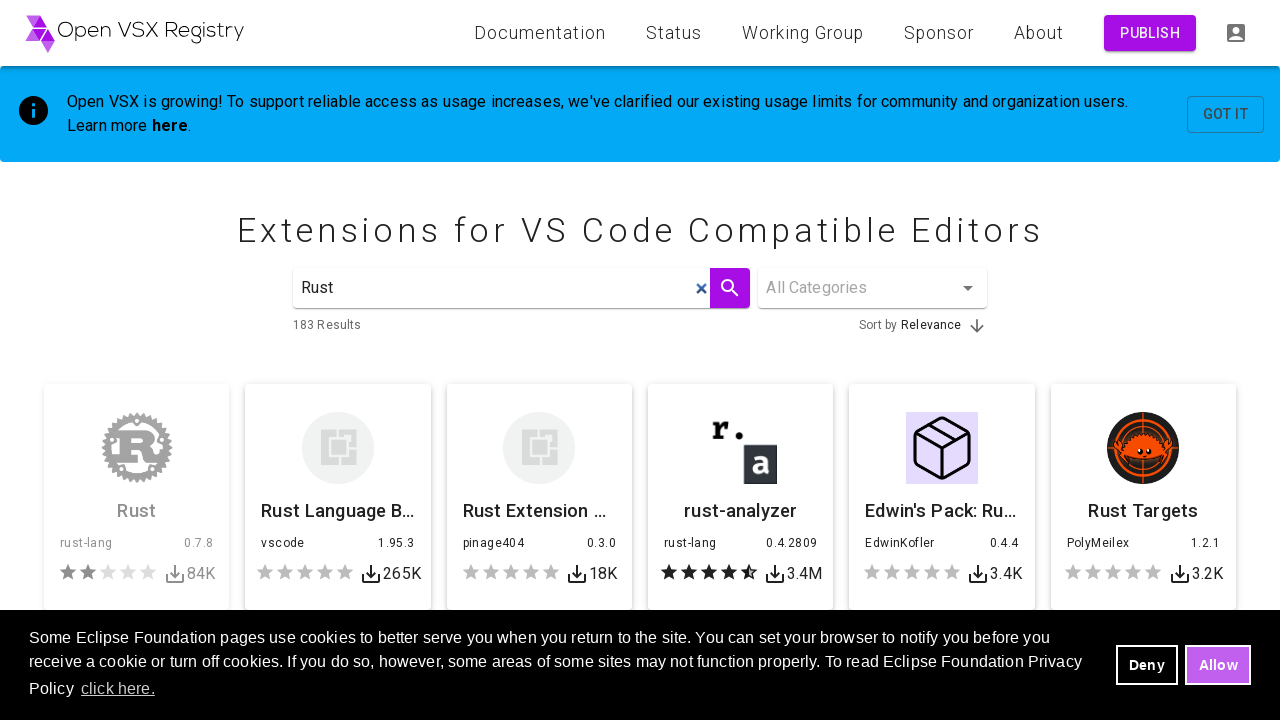

Result count for 'Rust': 183
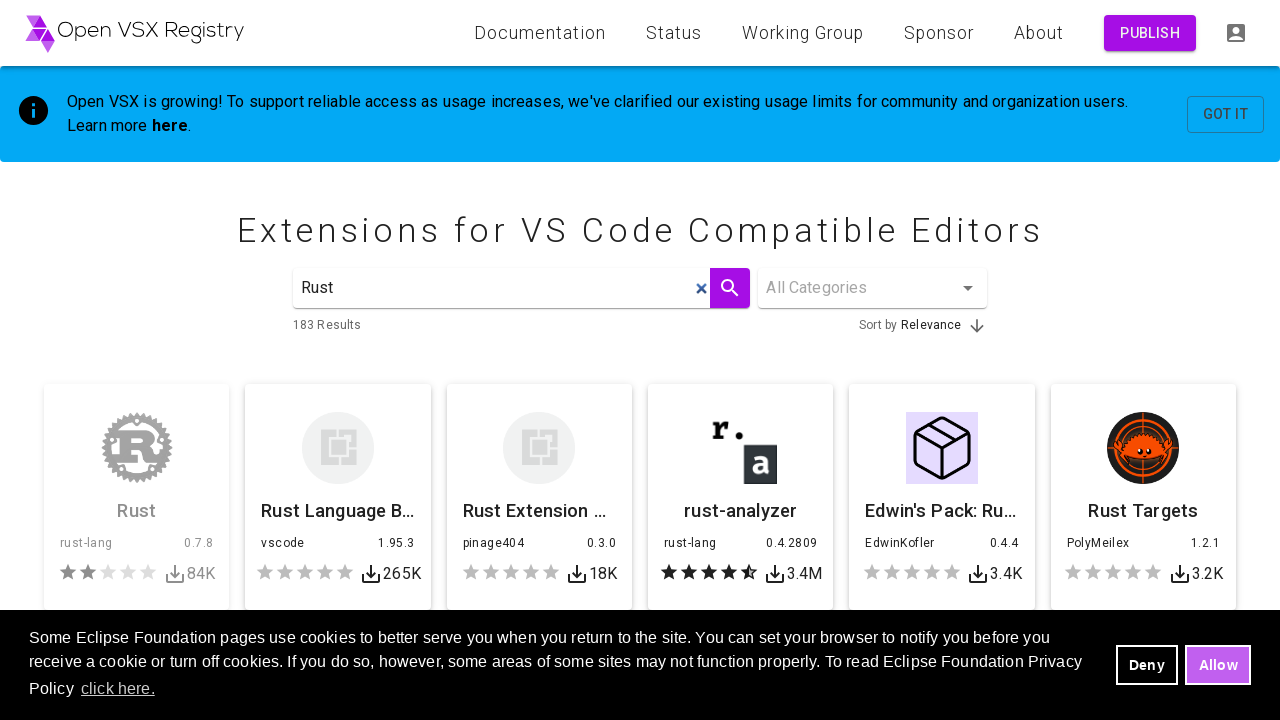

Asserted that search for 'Rust' returned results (count > 0)
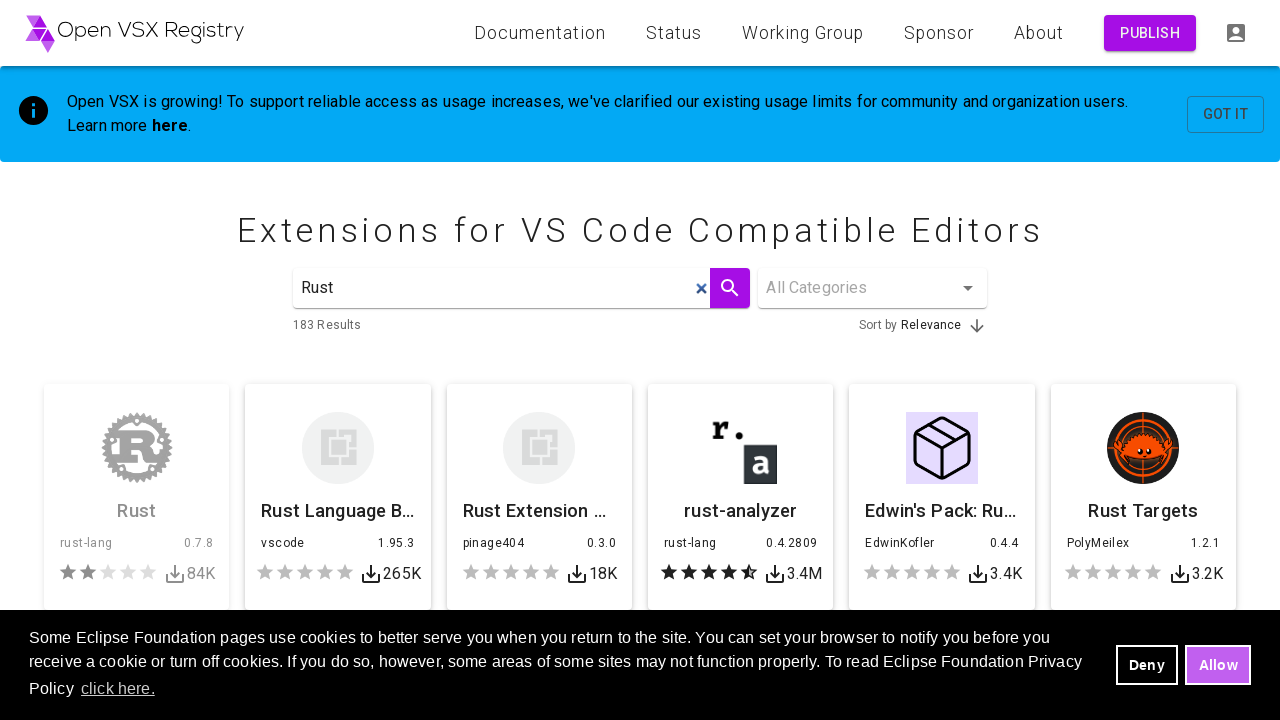

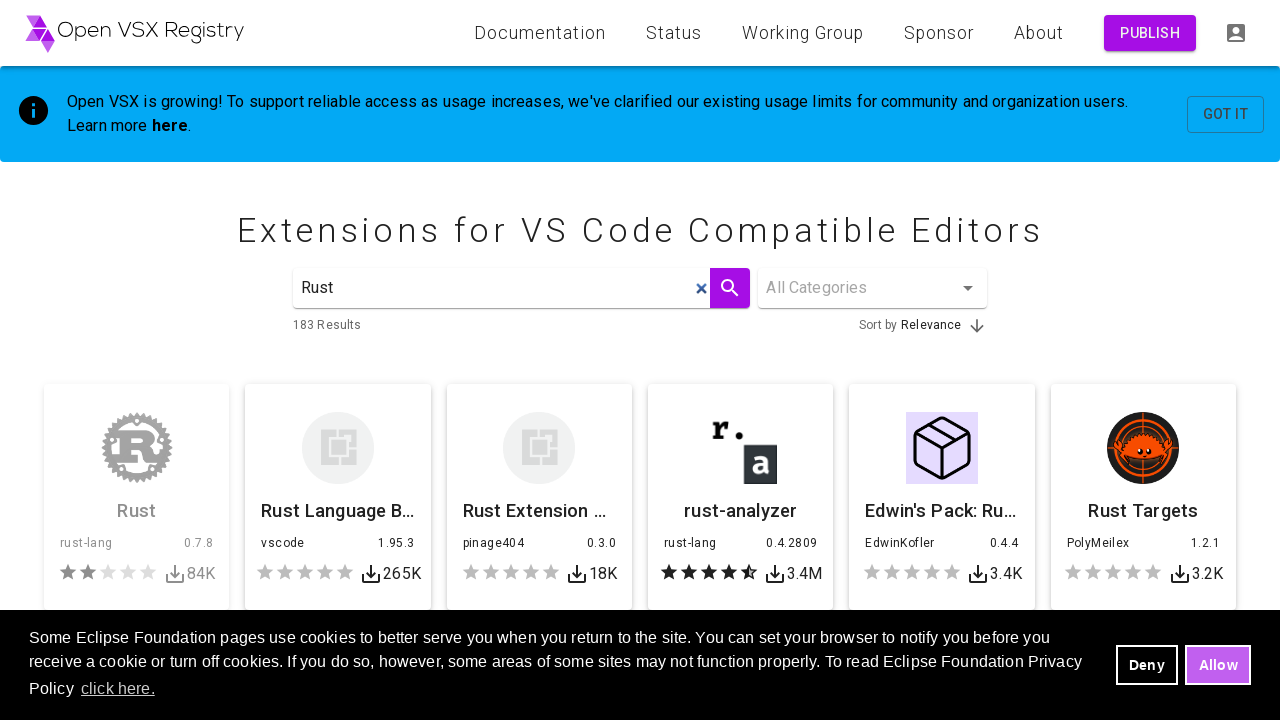